Tests double-click button functionality and verifies the success message.

Starting URL: https://demoqa.com/buttons

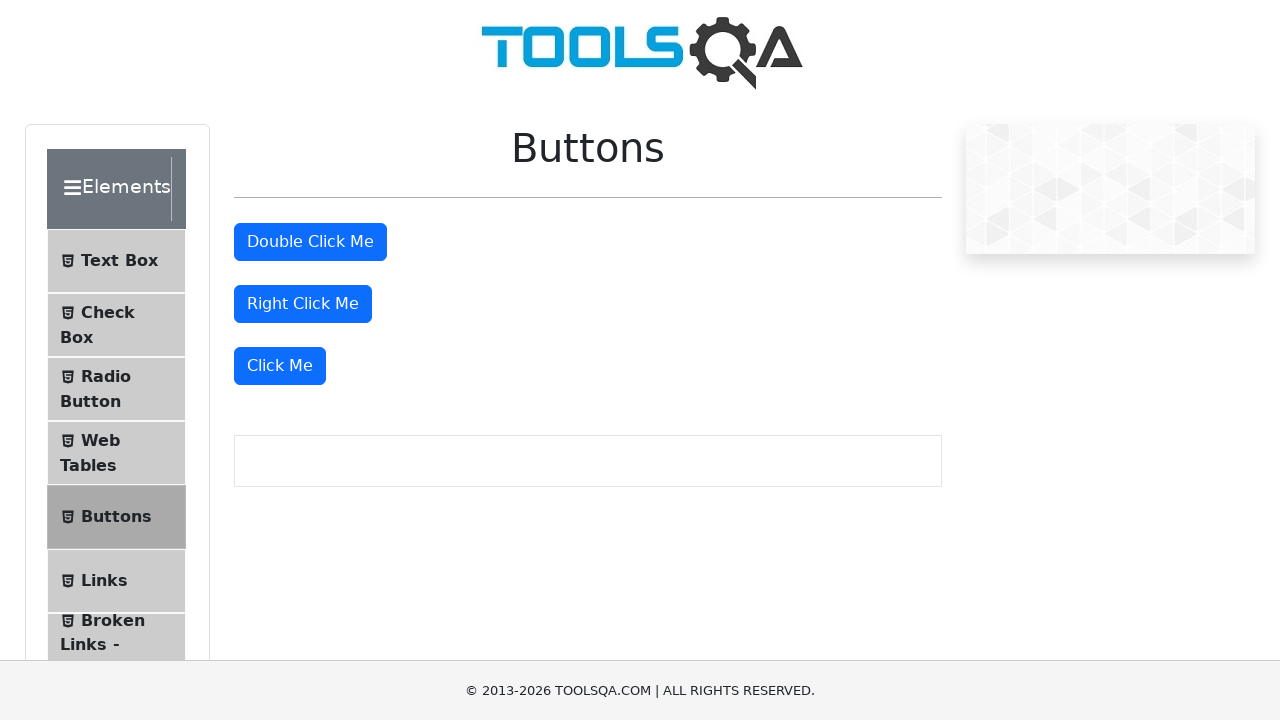

Navigated to DemoQA buttons test page
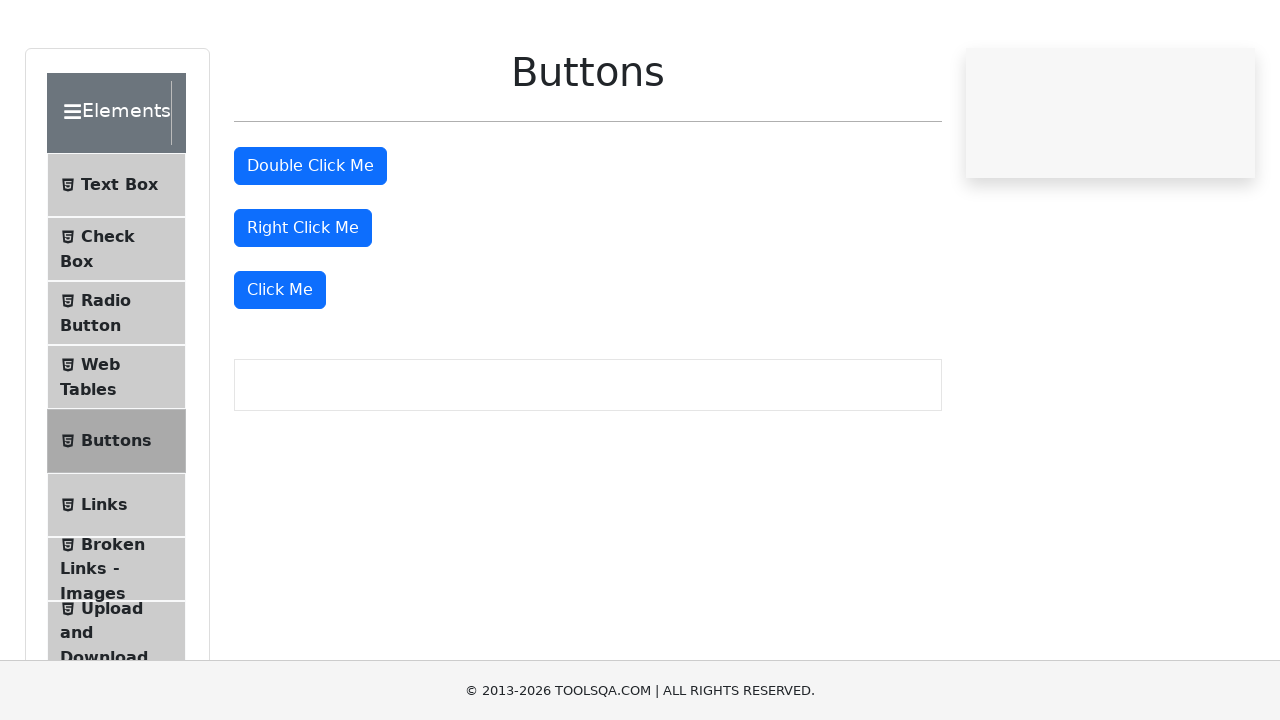

Double-clicked the double-click button at (310, 242) on #doubleClickBtn
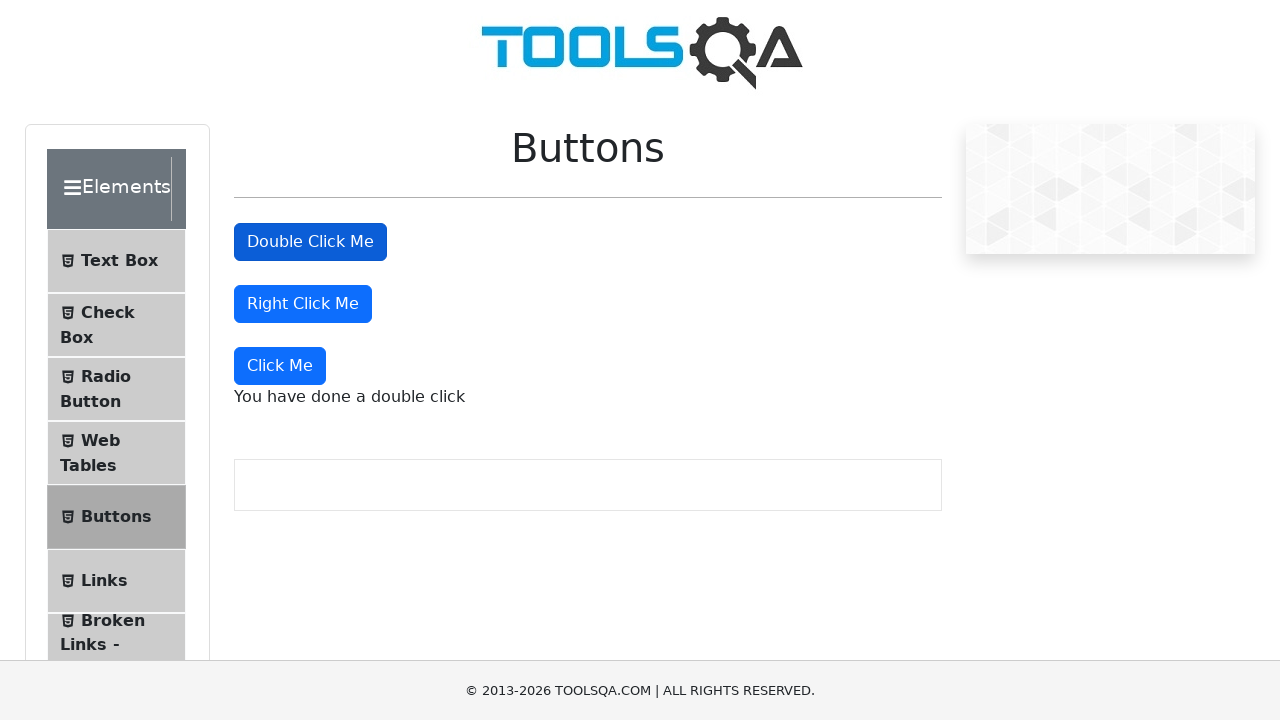

Success message appeared after double-click
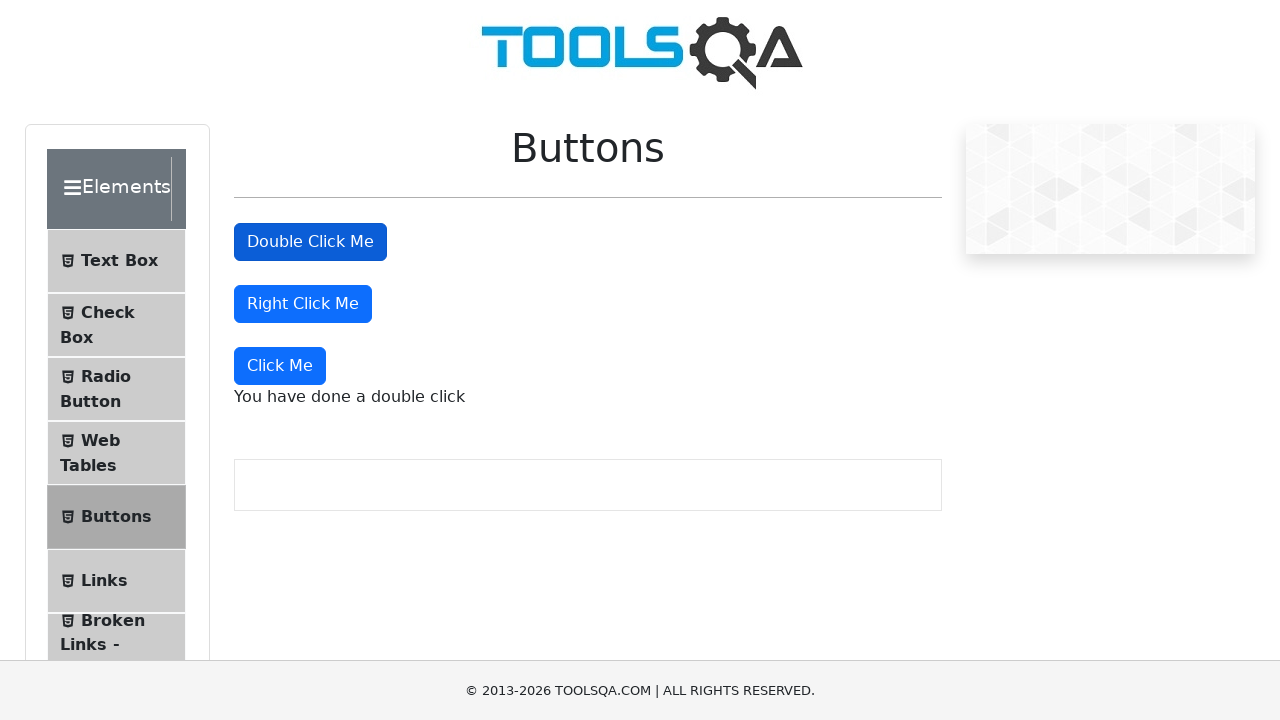

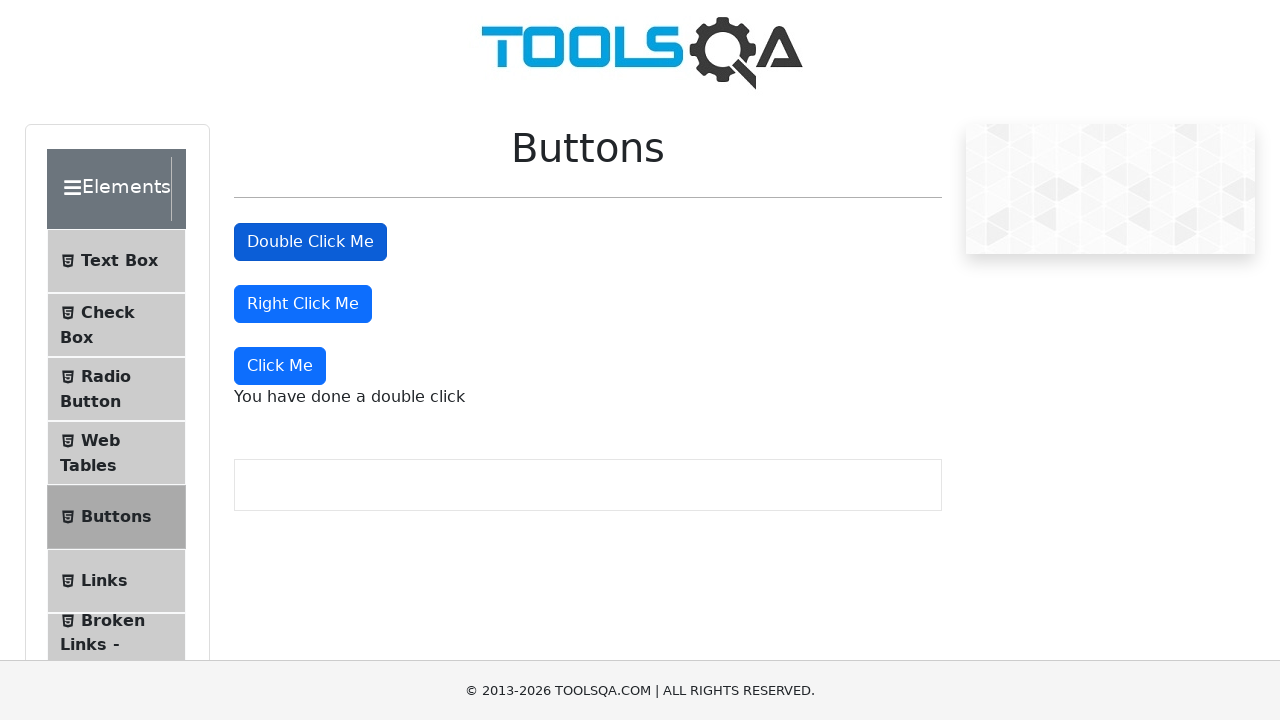